Tests product search functionality on ShopClues by searching for a product and clicking on the first result

Starting URL: https://www.shopclues.com/wholesale.html

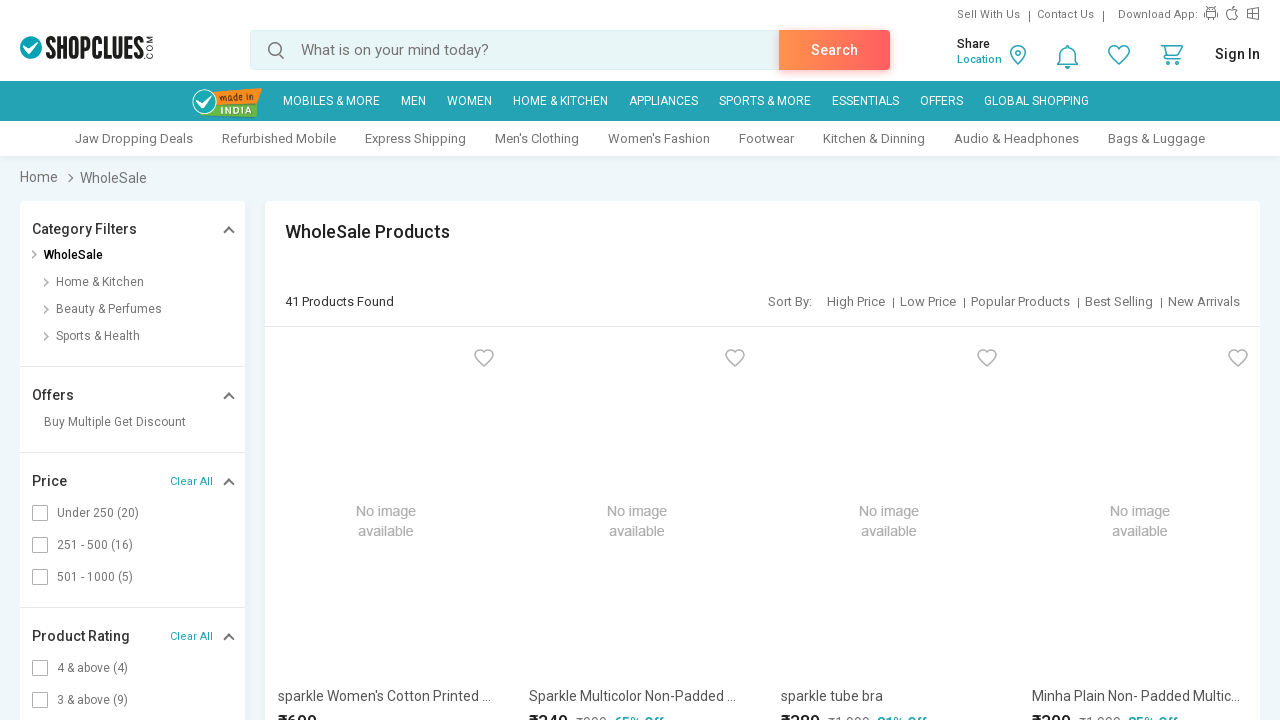

Filled search box with 'T-Shirts' on #autocomplete
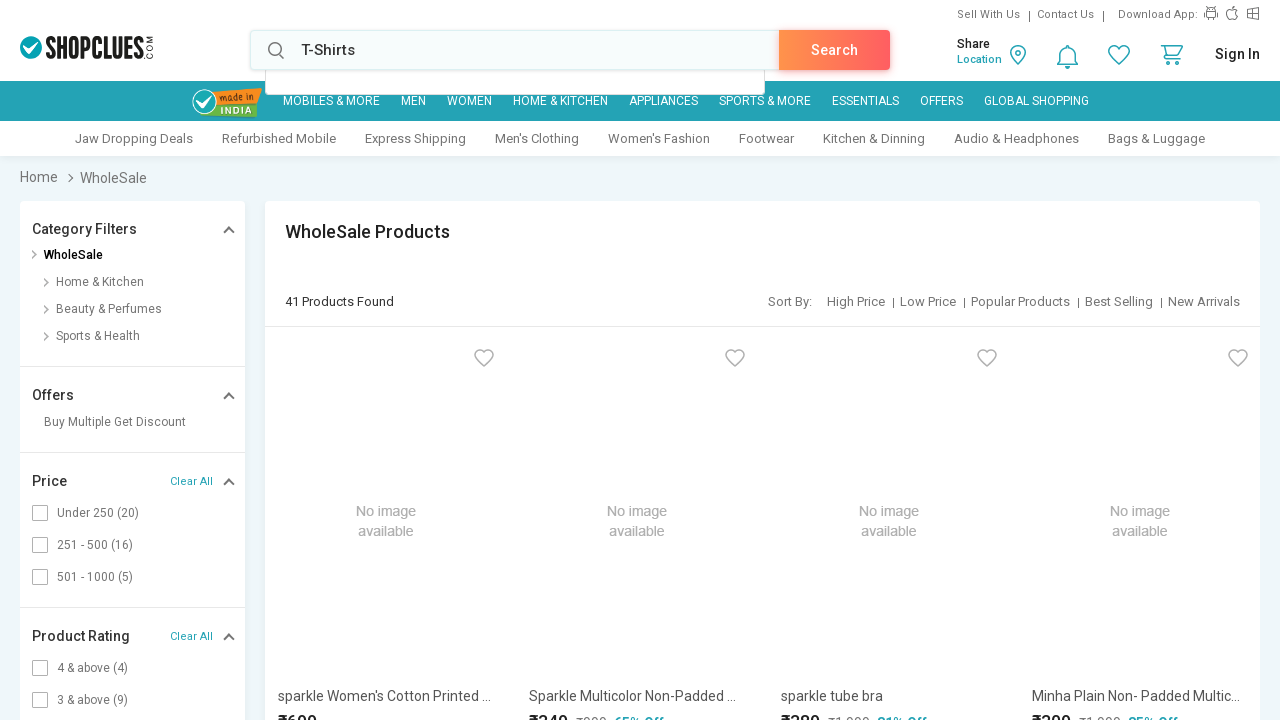

Pressed Enter to submit search query on #autocomplete
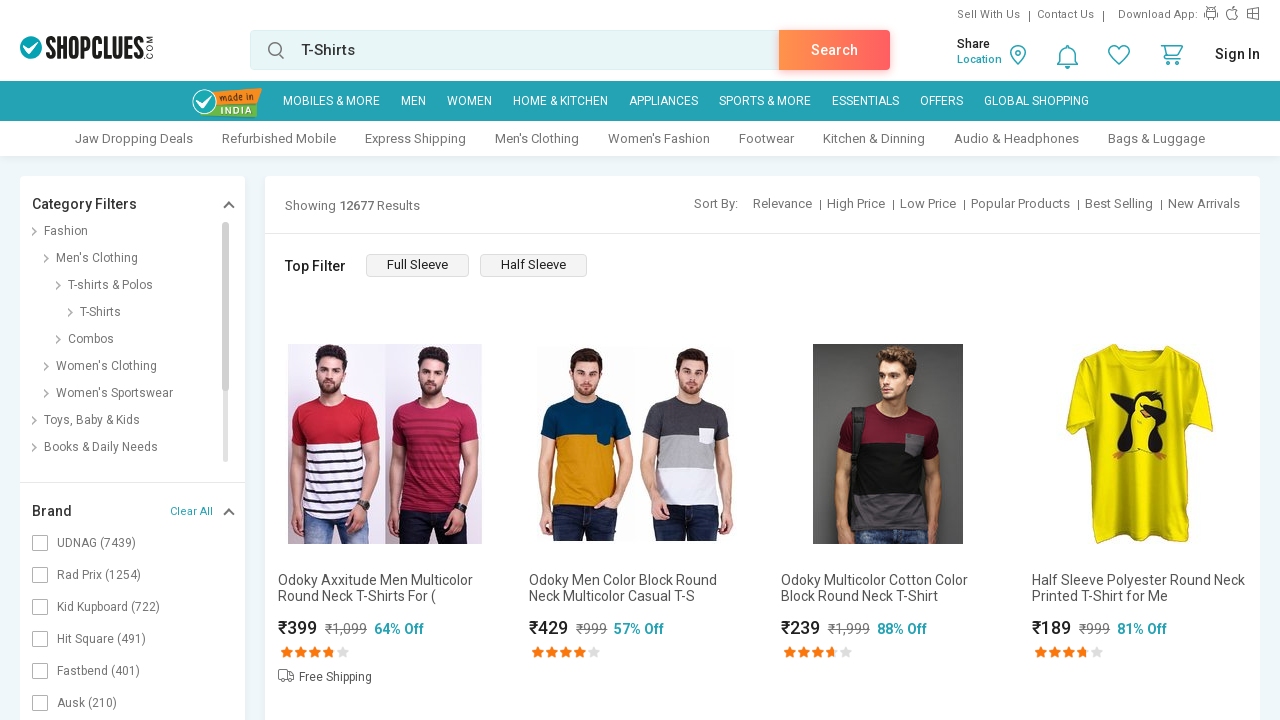

Search results loaded successfully
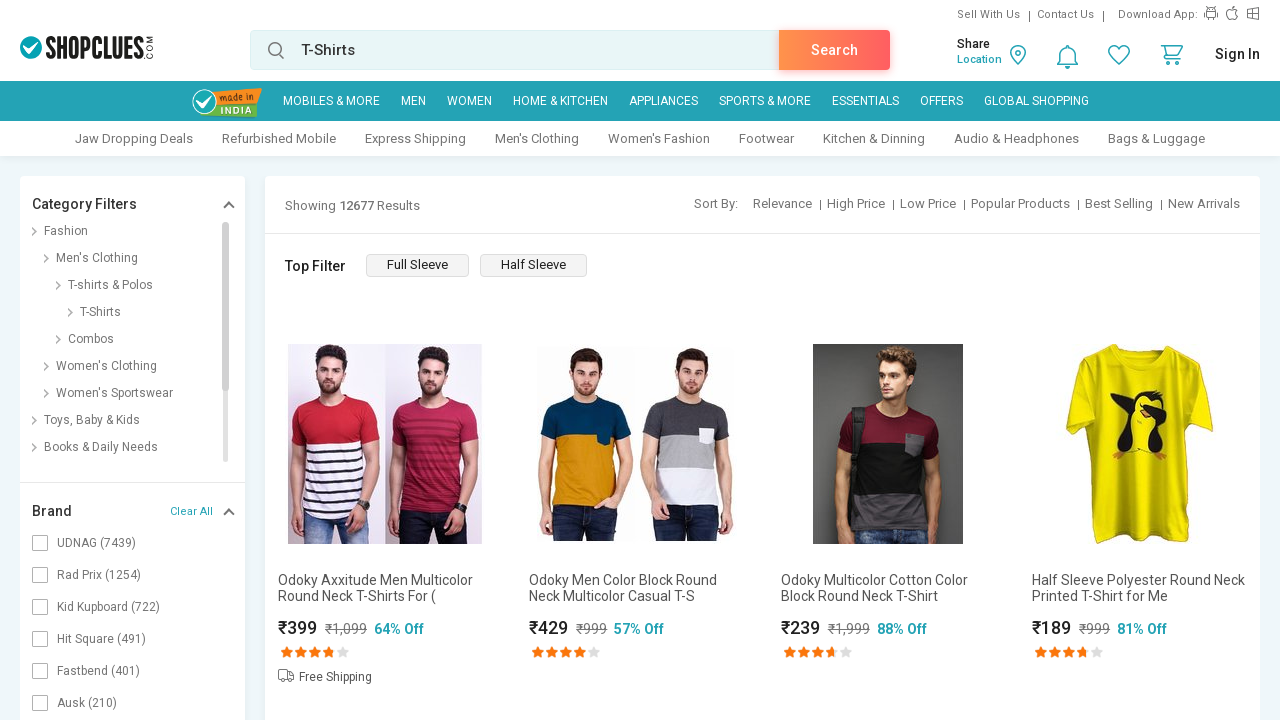

Clicked on first T-Shirt product result at (385, 591) on h2:has-text('T-Shirt')
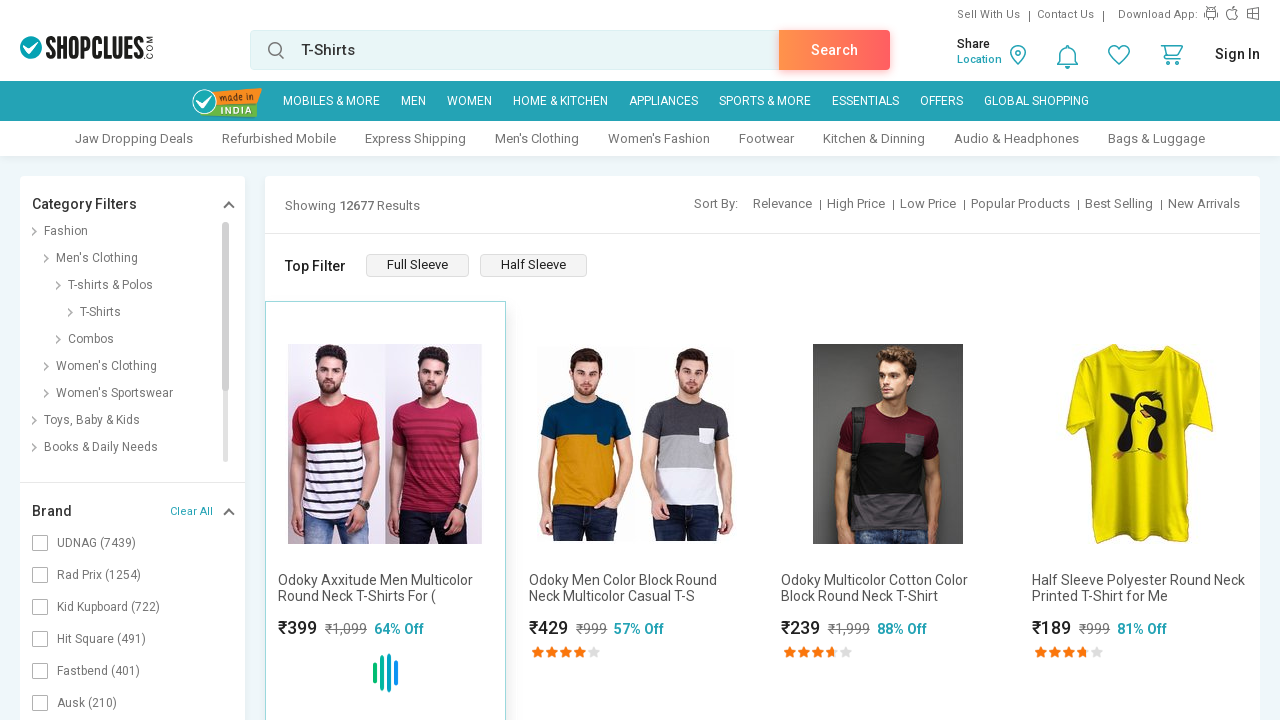

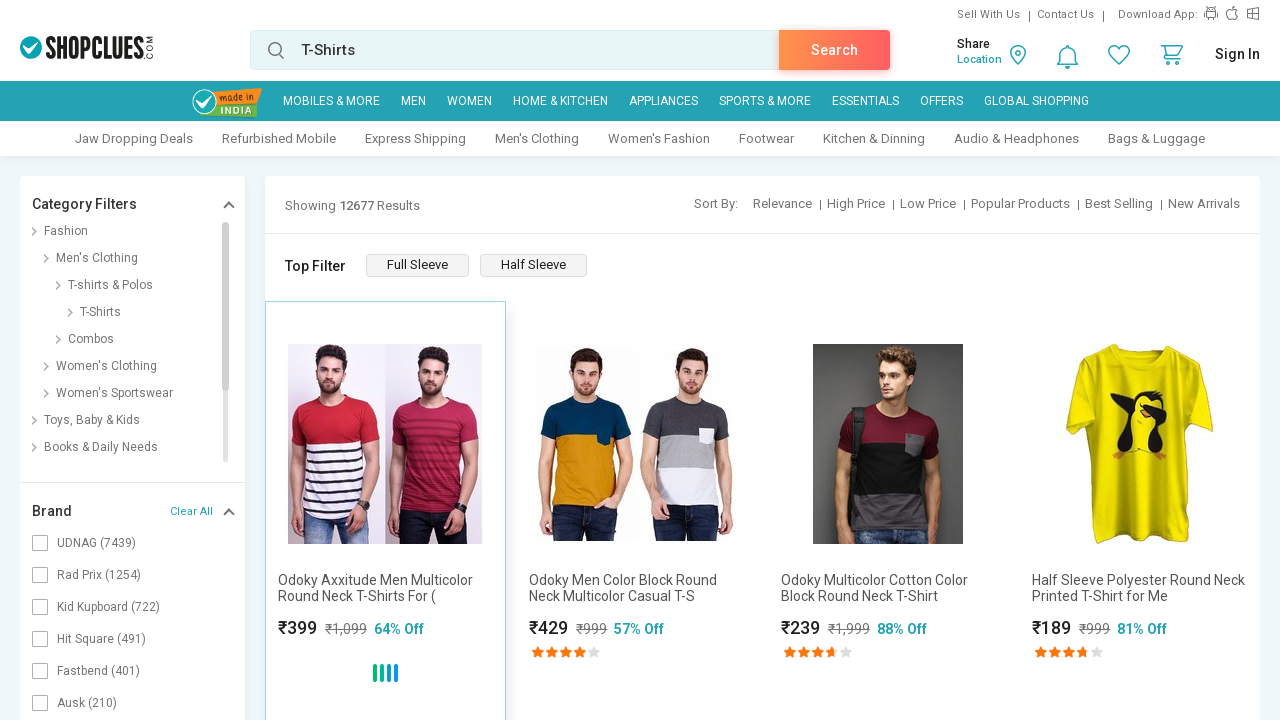